Tests delayed alert by clicking a button and waiting for the alert to appear after a timer

Starting URL: https://demoqa.com/alerts

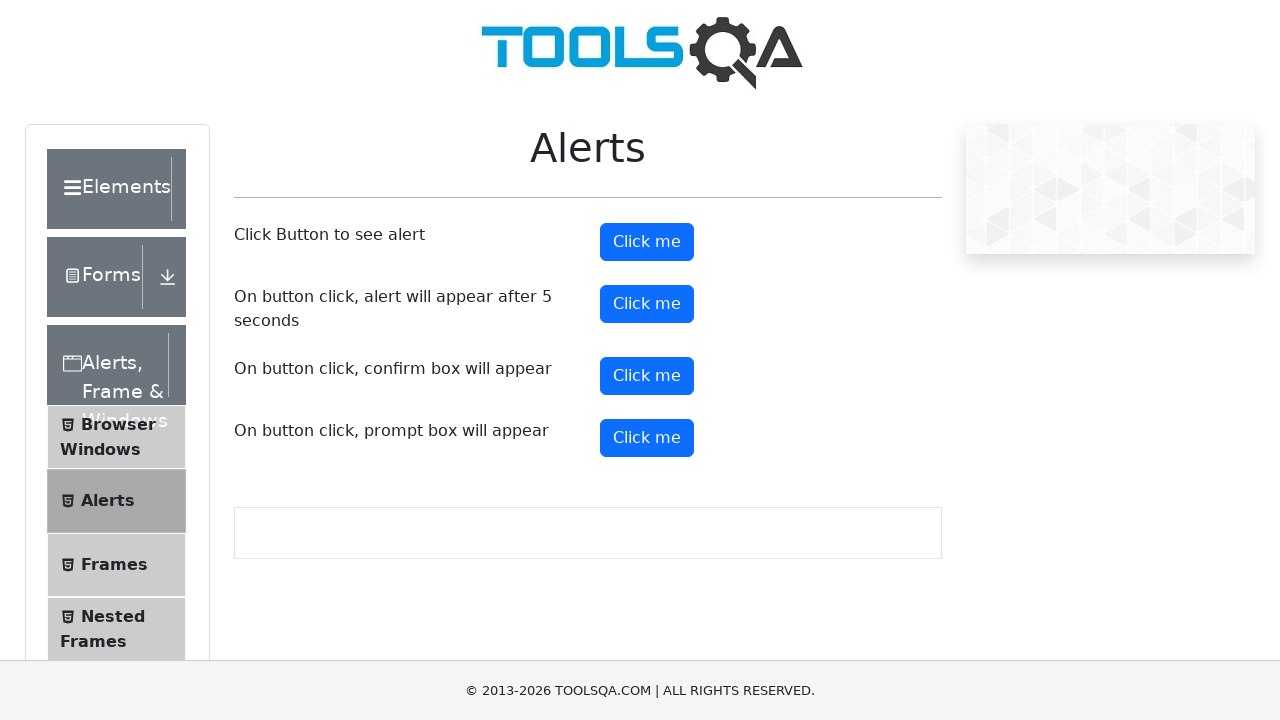

Set up dialog handler to automatically accept alerts
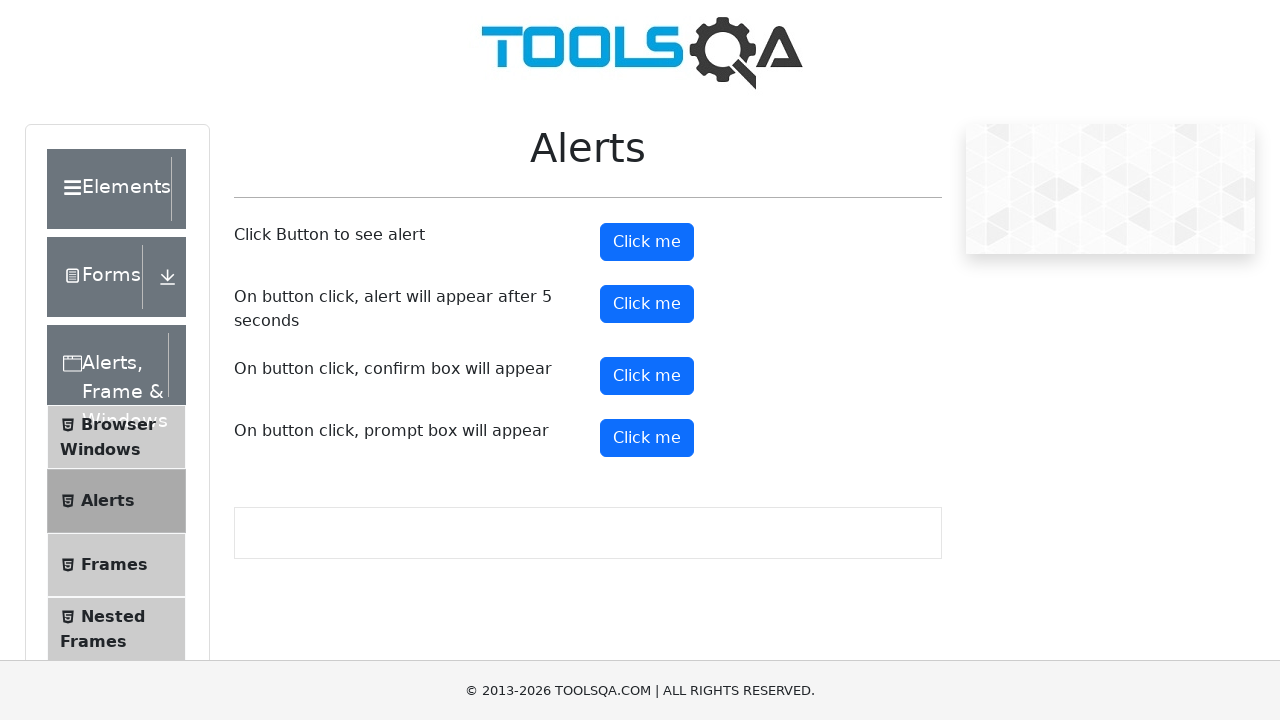

Clicked timer alert button to trigger delayed alert at (647, 304) on xpath=//button[@id='timerAlertButton']
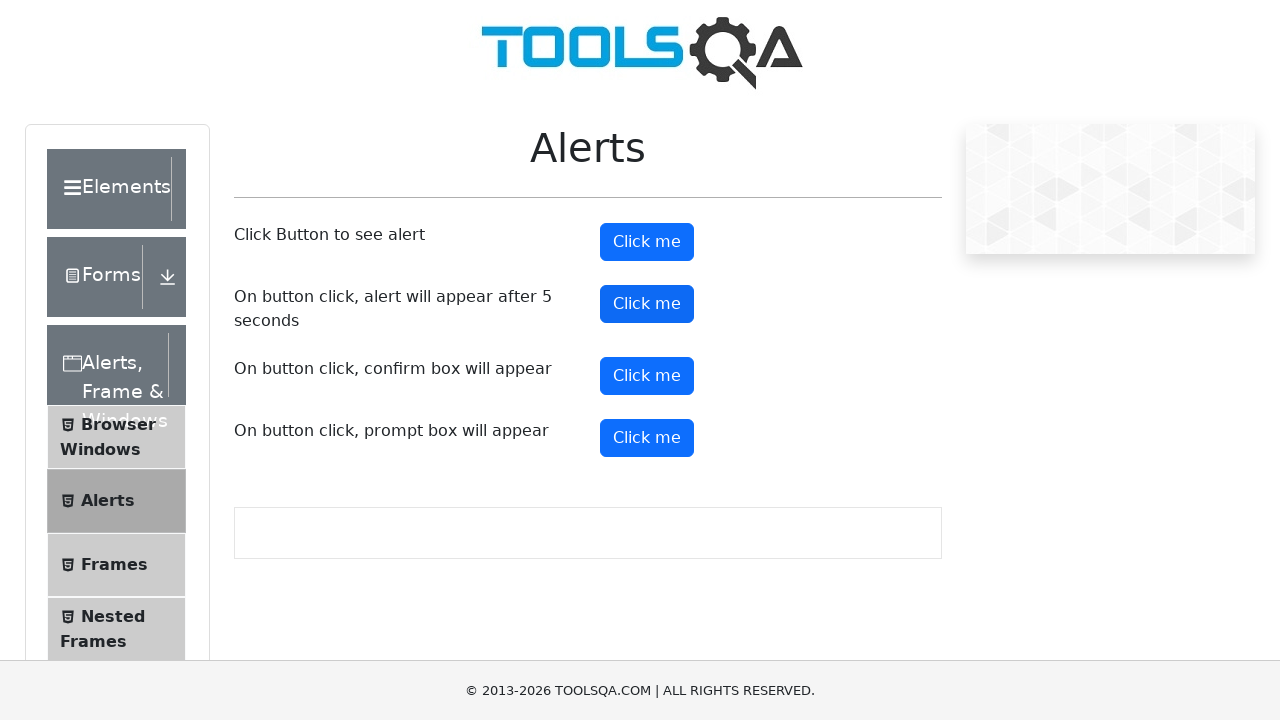

Waited 6 seconds for alert to appear after 5-second timer
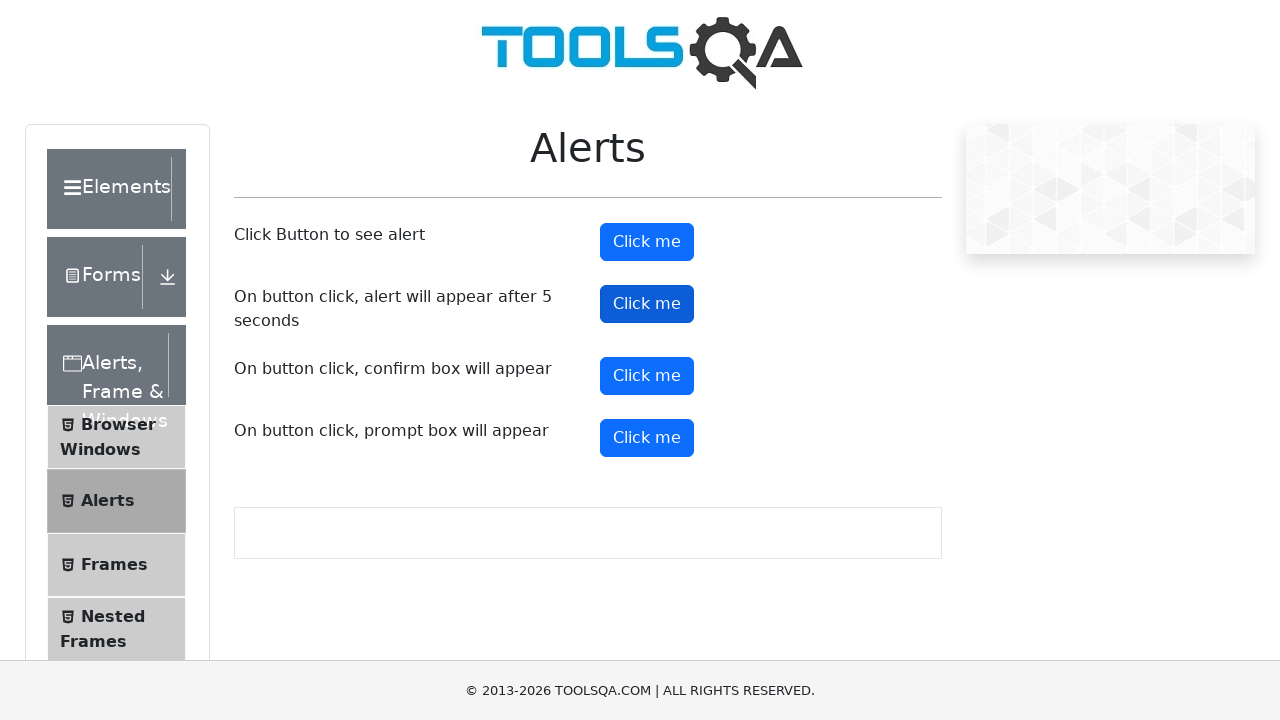

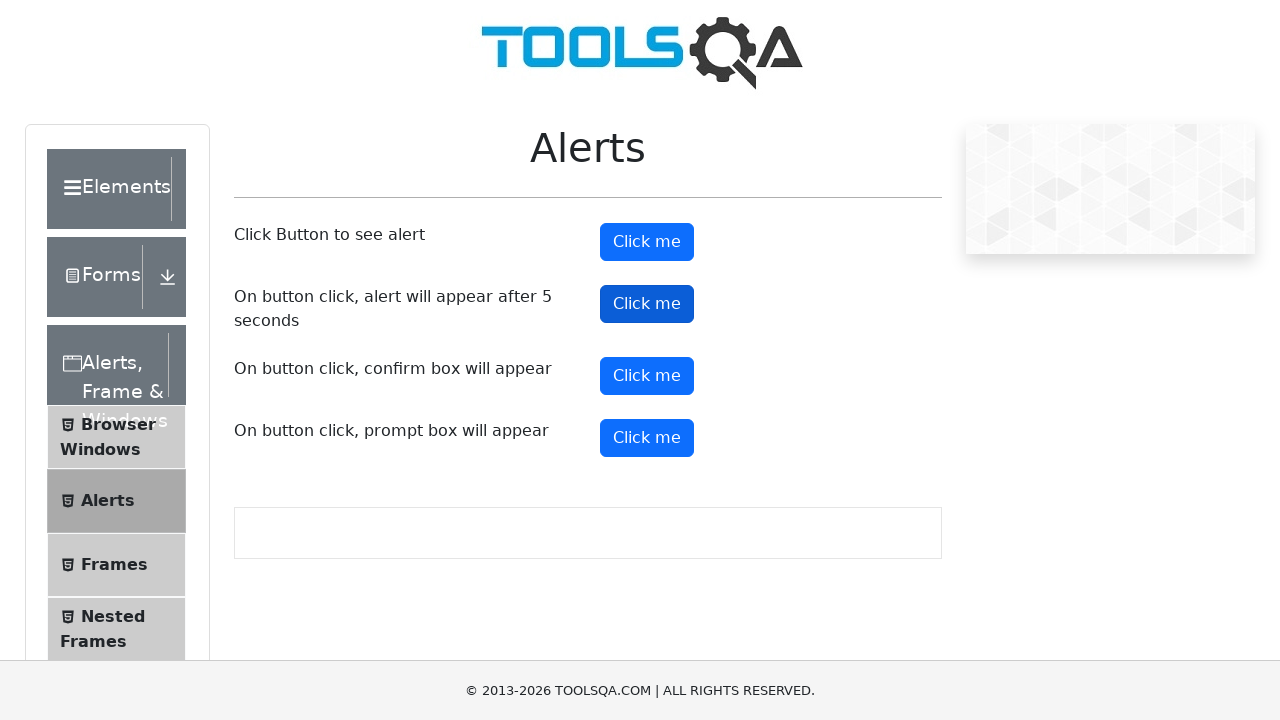